Tests successful contact form submission by filling mandatory fields and verifying the success message appears

Starting URL: https://jupiter.cloud.planittesting.com

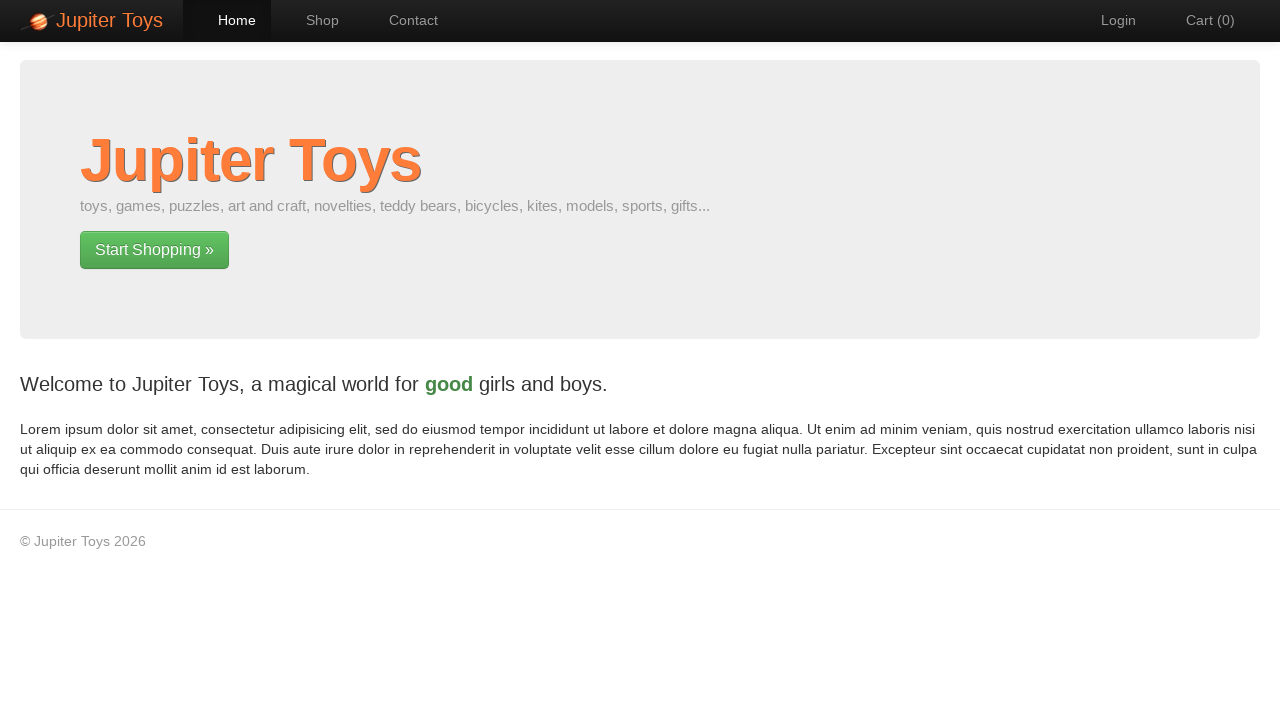

Clicked Contact link to navigate to contact page at (404, 20) on a[href='#/contact']
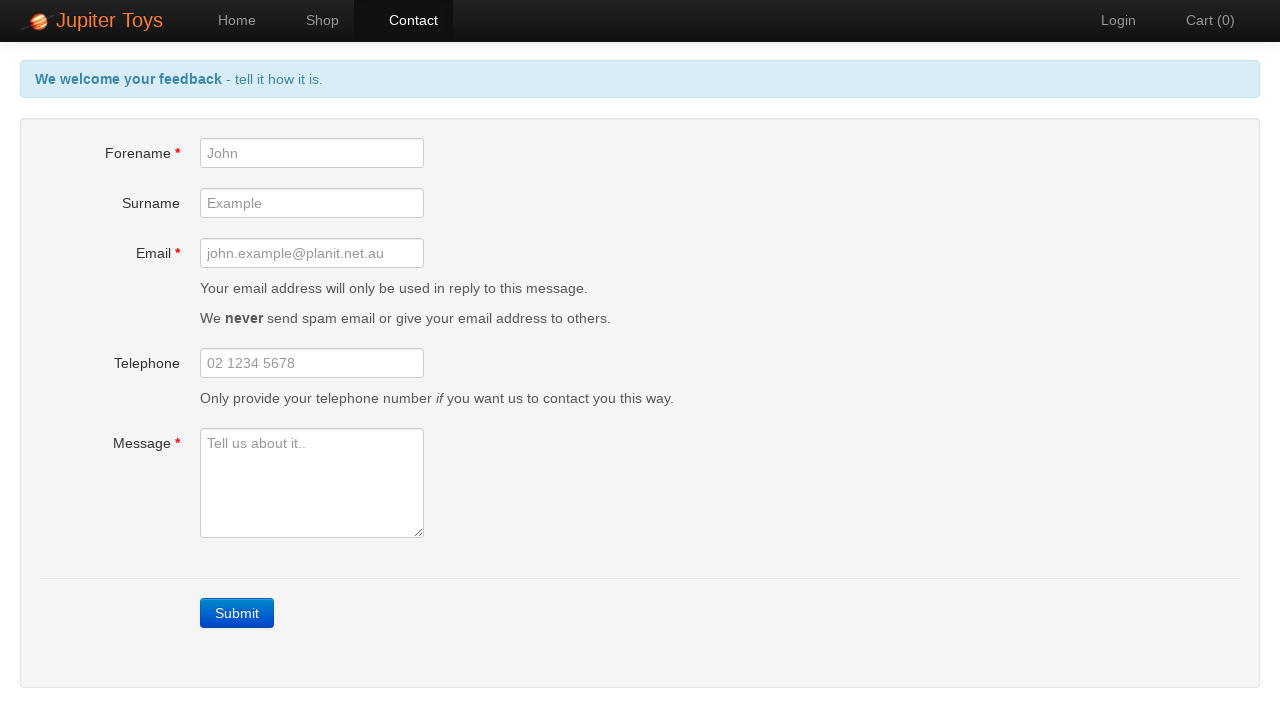

Filled forename field with 'Marcus' on #forename
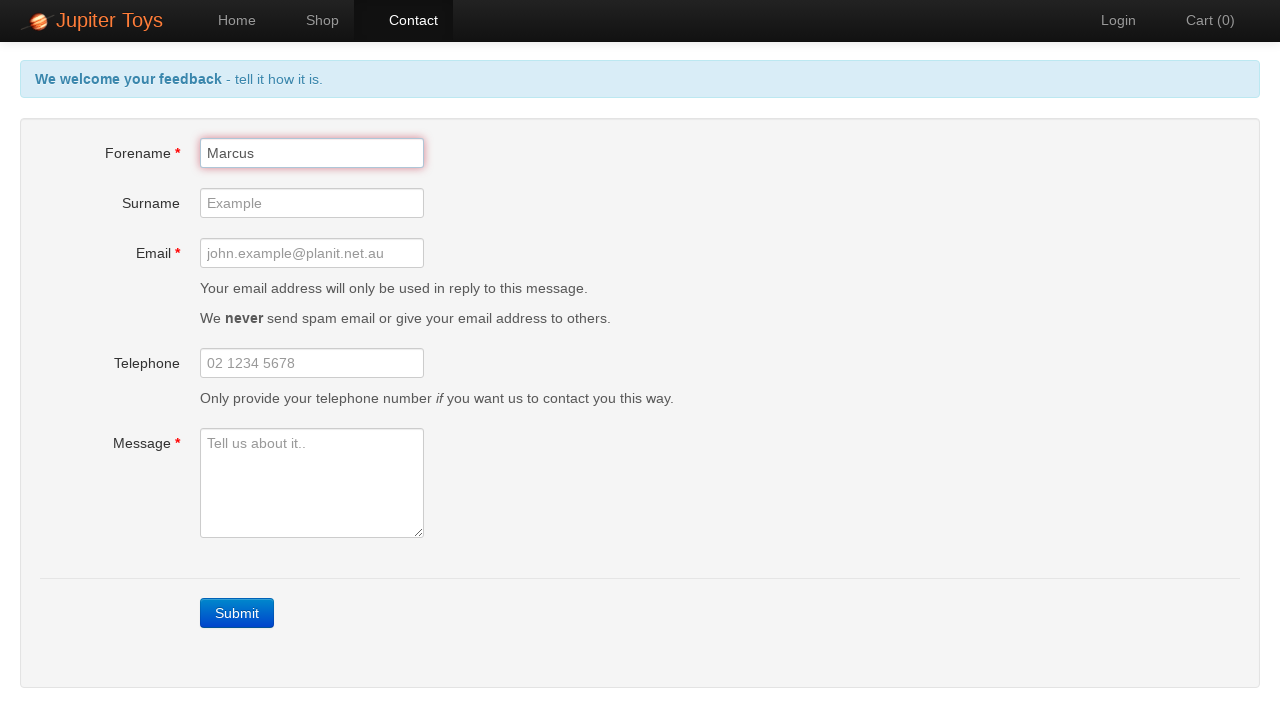

Filled email field with 'marcus.demo@example.com' on #email
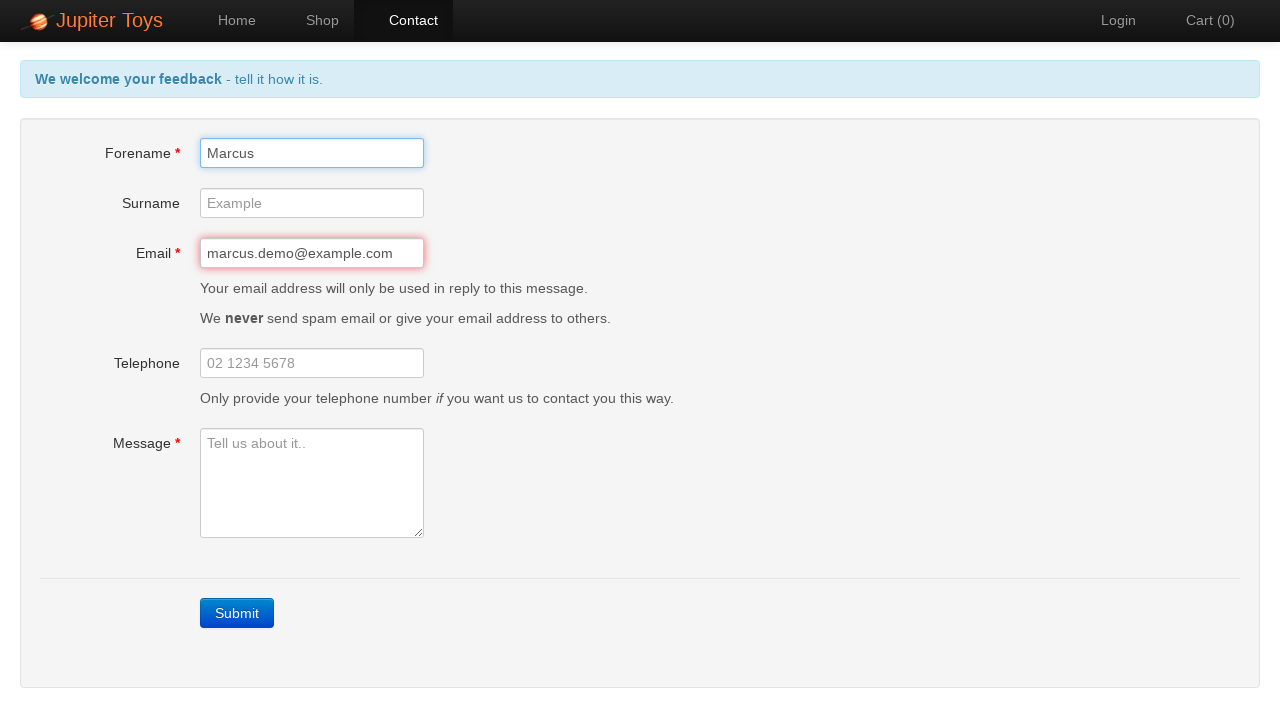

Filled message field with test content on #message
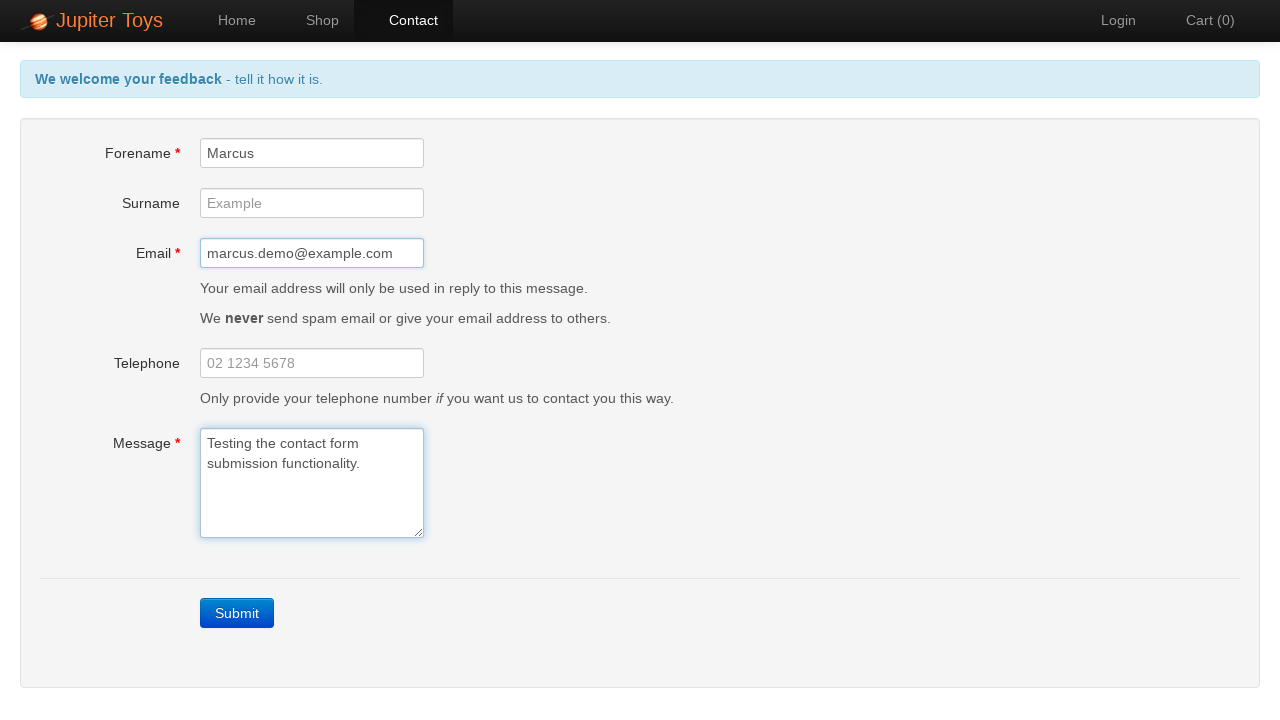

Clicked submit button to submit contact form at (237, 613) on a.btn-contact
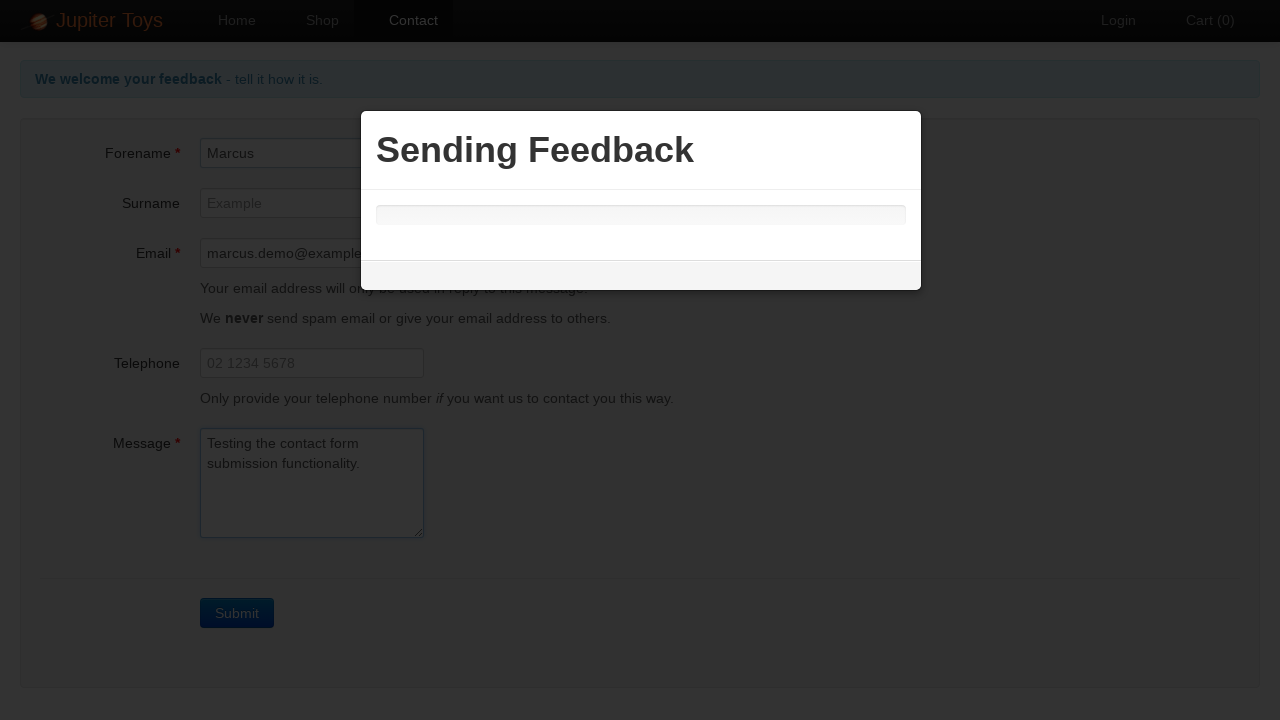

Success message appeared confirming form submission
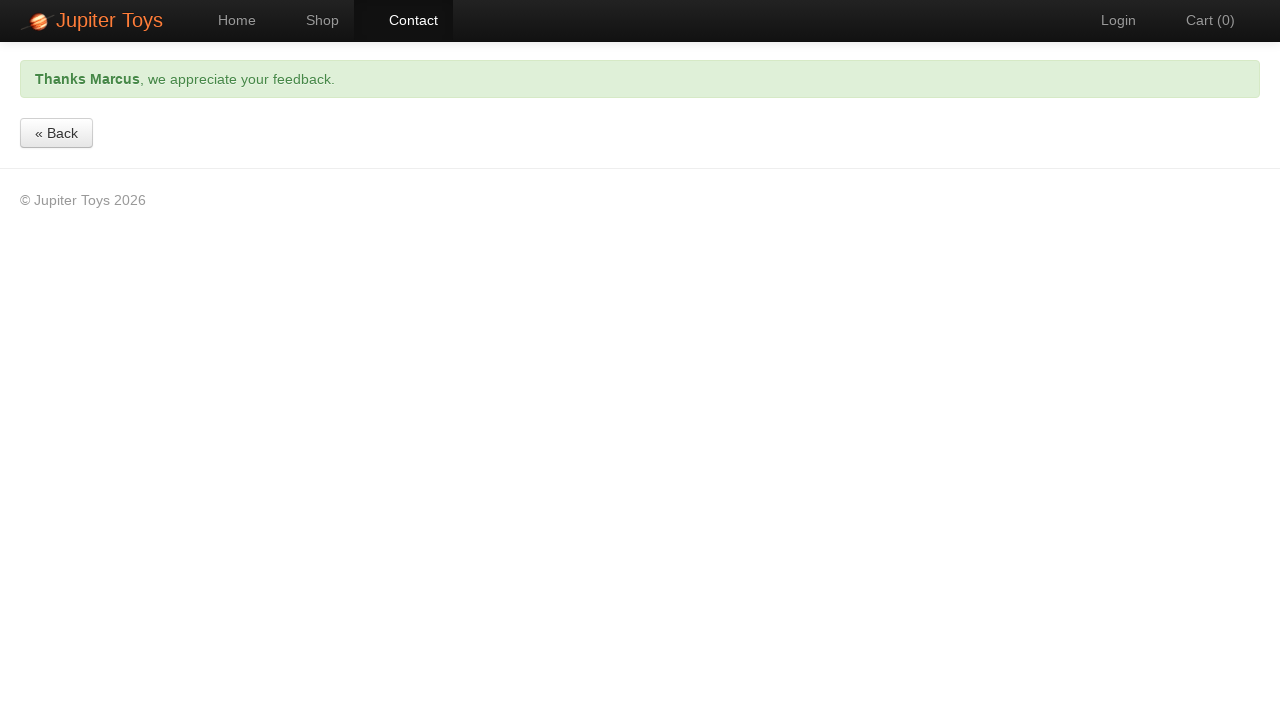

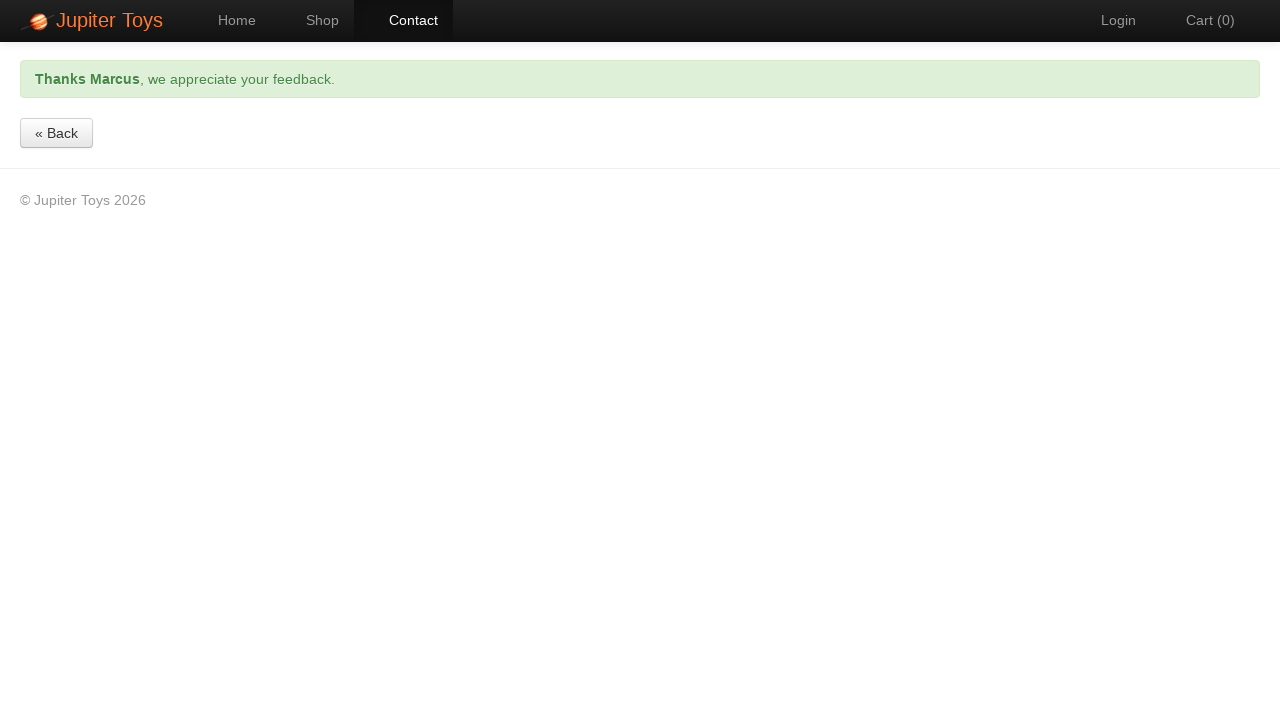